Tests the Airbnb homepage by locating an input field and entering search data

Starting URL: https://www.airbnb.com/

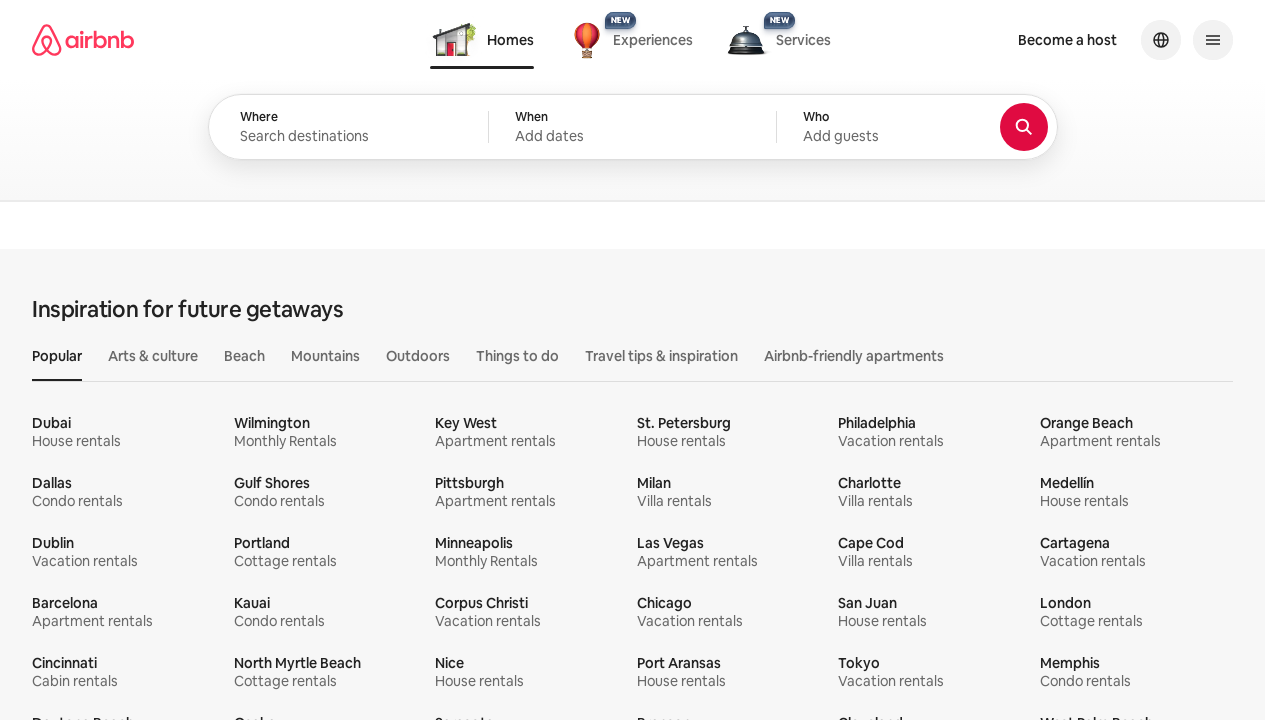

Airbnb homepage loaded (domcontentloaded state)
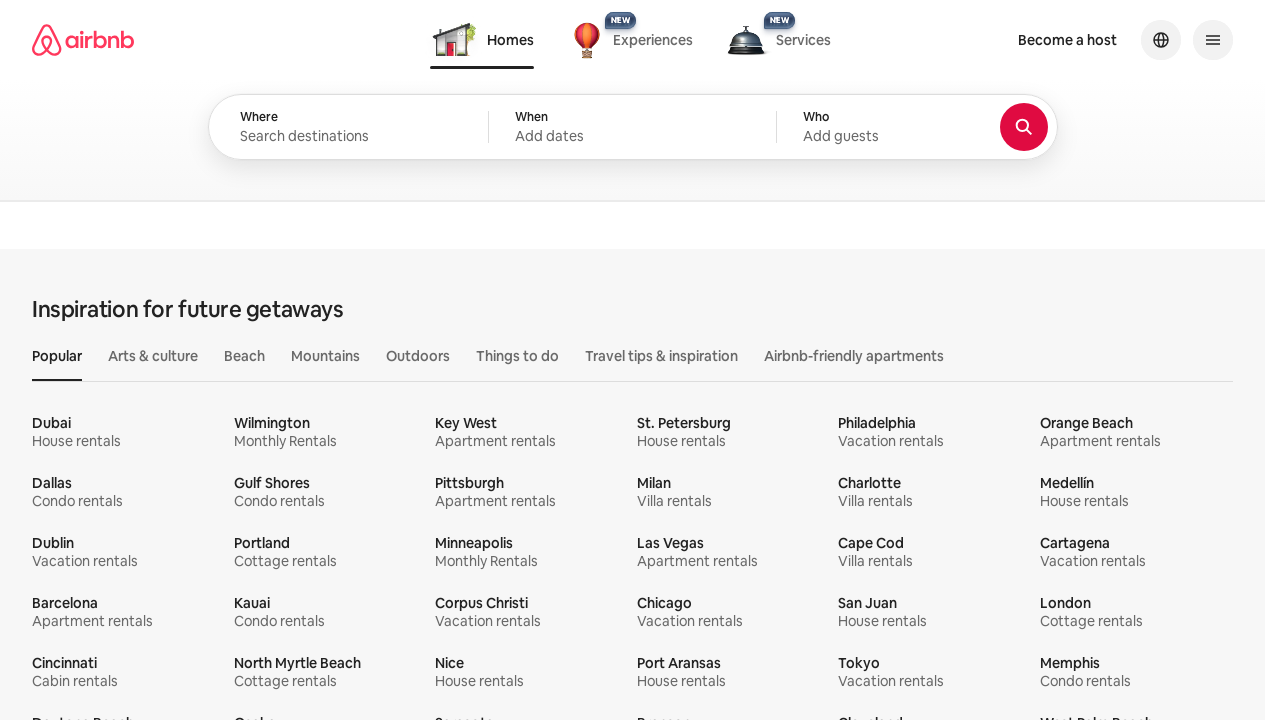

Filled search input with 'Barcelona, Spain' on input
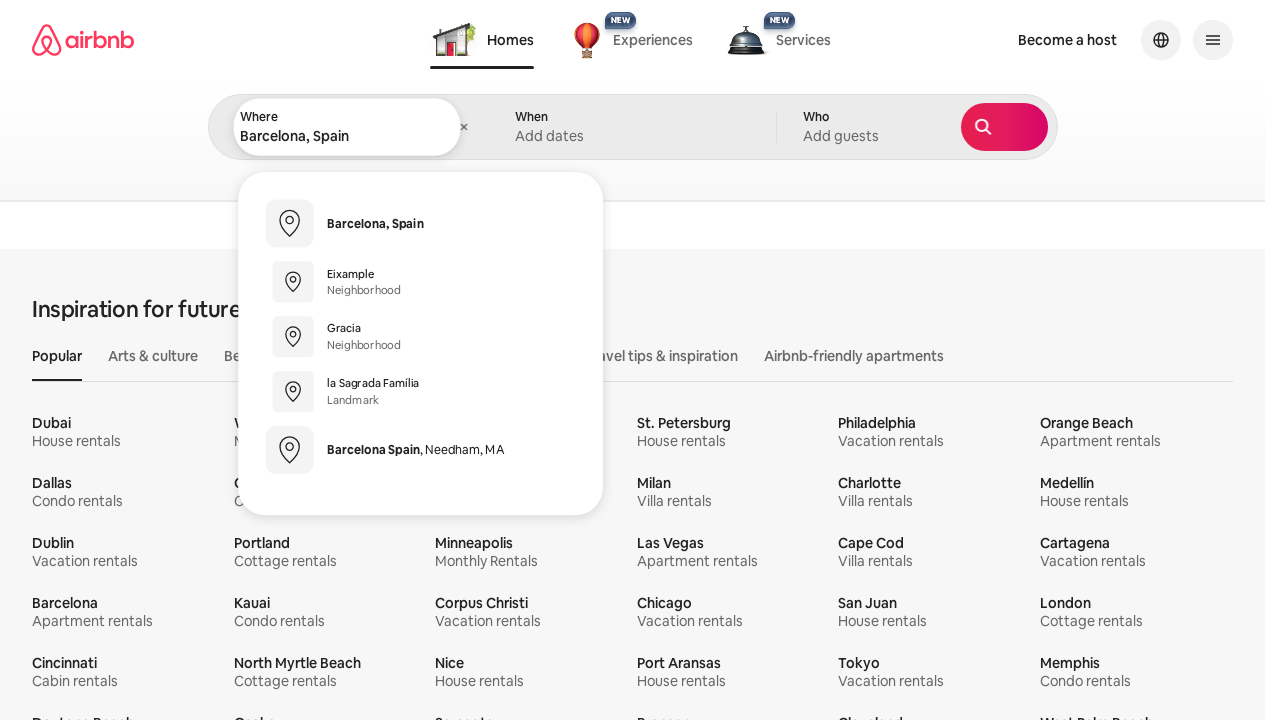

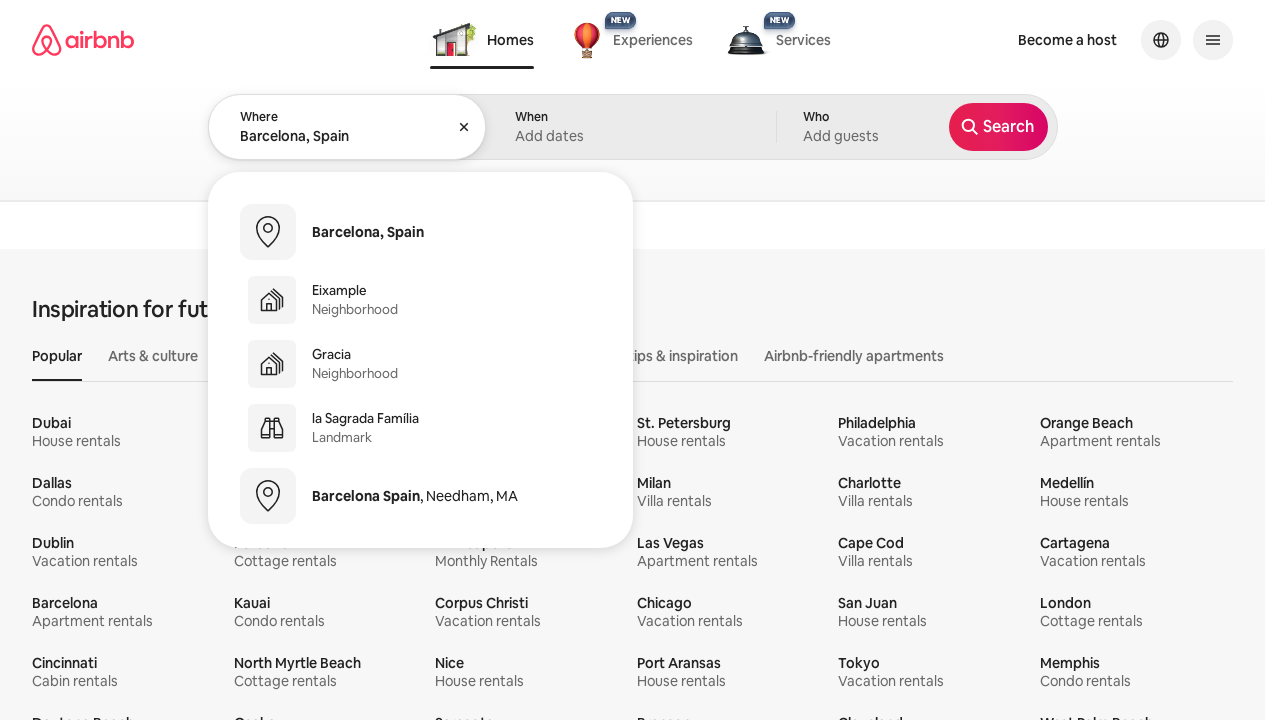